Navigates to the home page and verifies the header text and description paragraph are displayed correctly

Starting URL: https://acctabootcamp.github.io/site

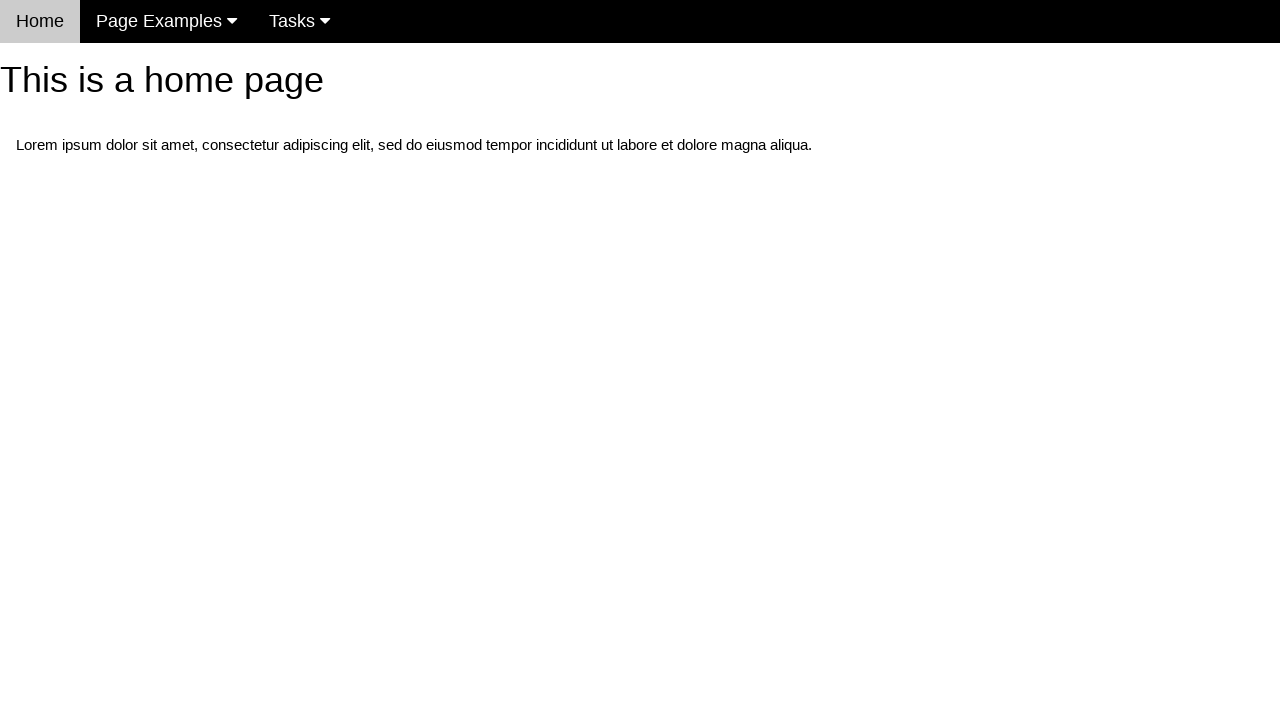

Navigated to home page
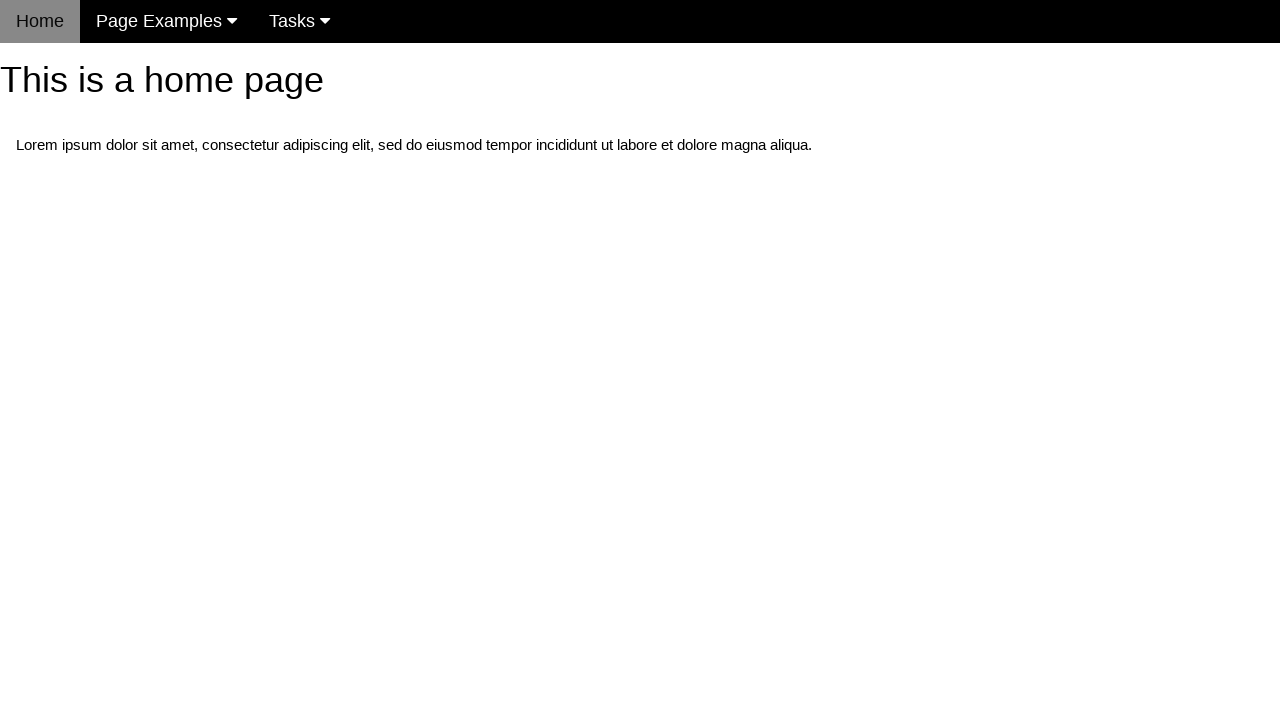

Located h1 element
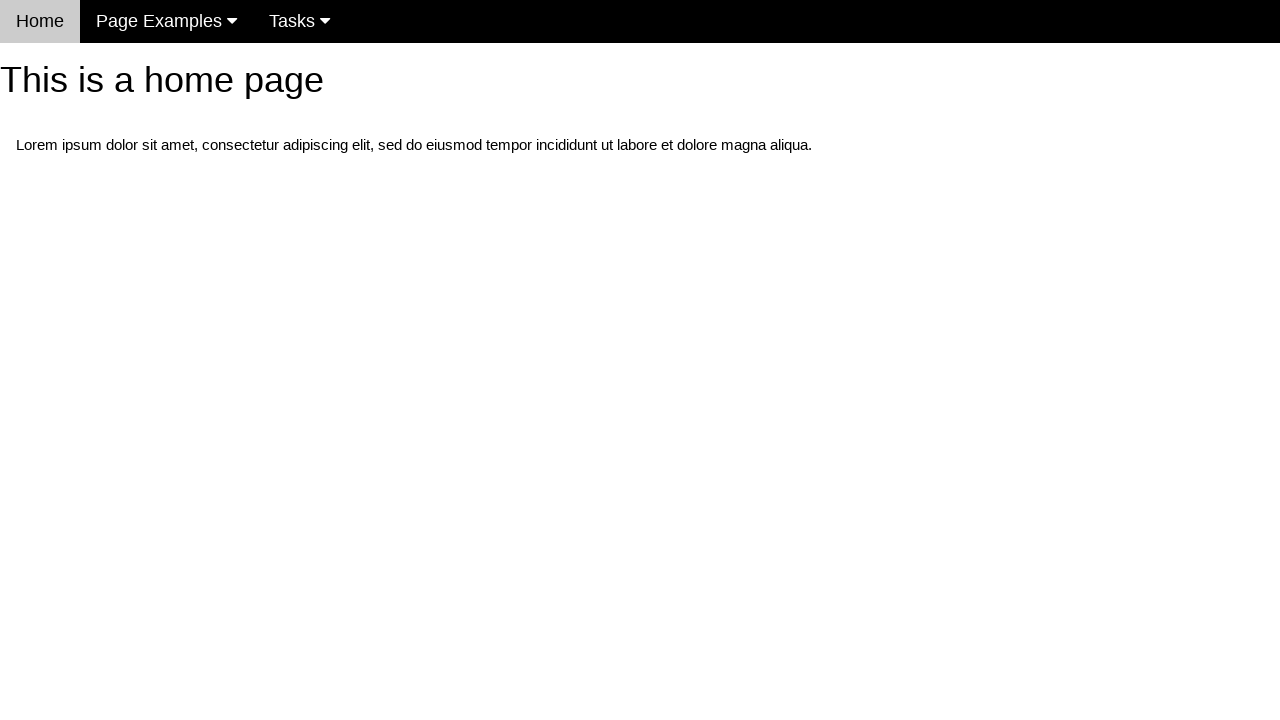

Waited for h1 element to be ready
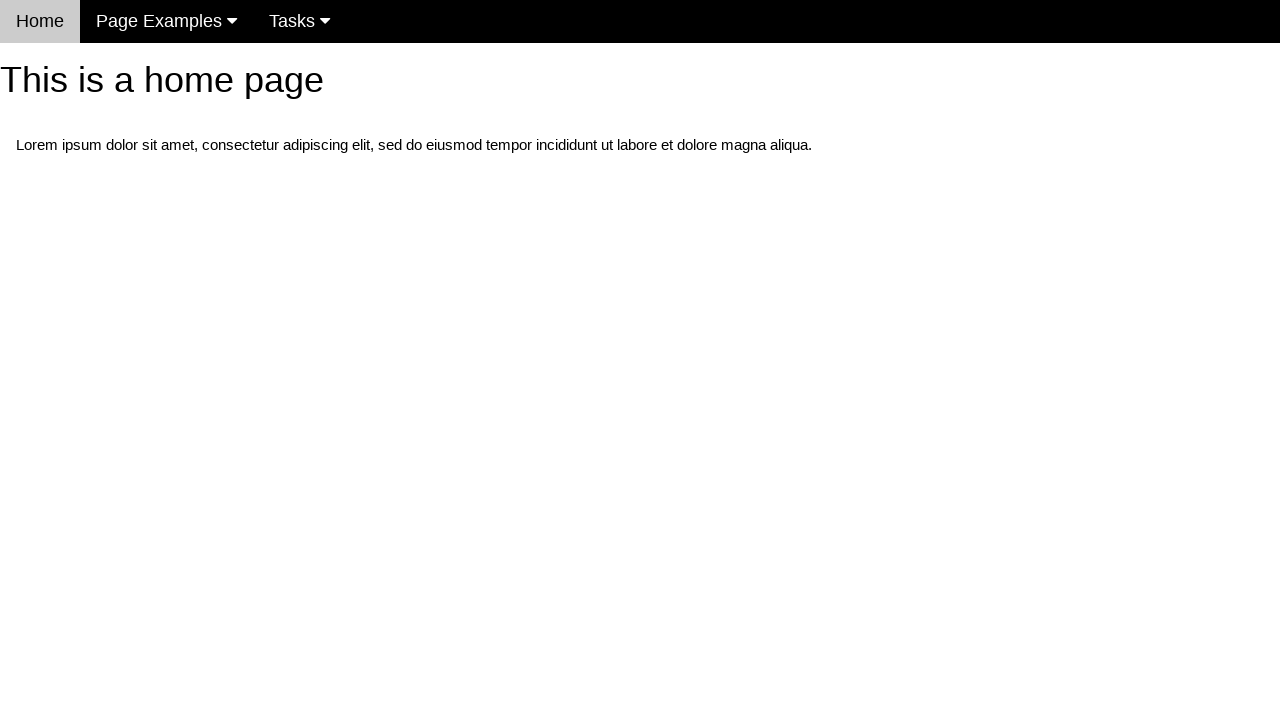

Verified header text is 'This is a home page'
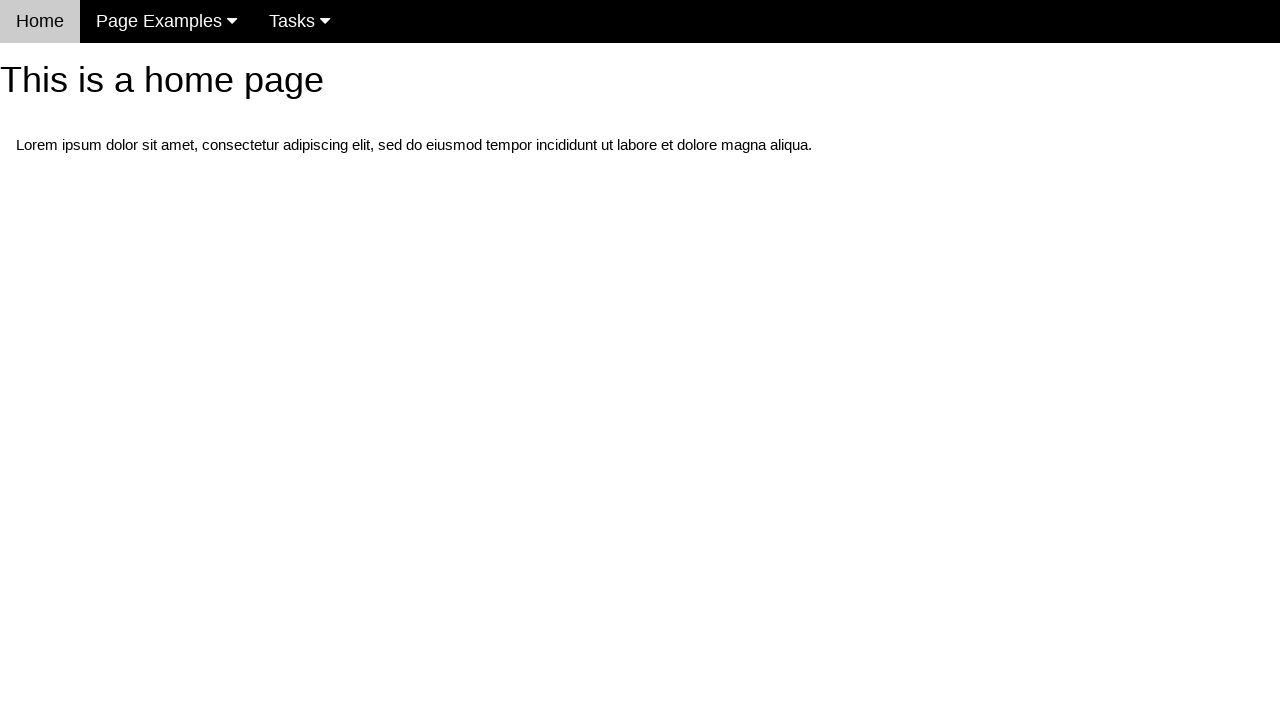

Located p element
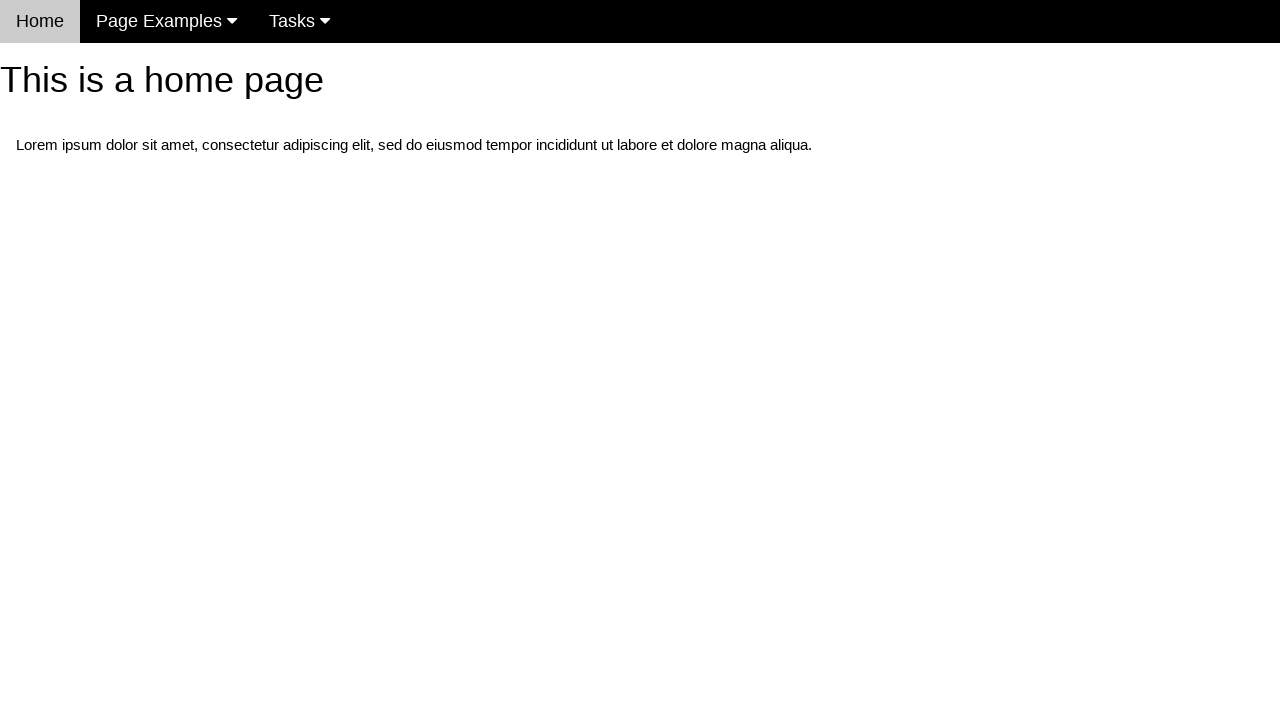

Verified description text matches expected content
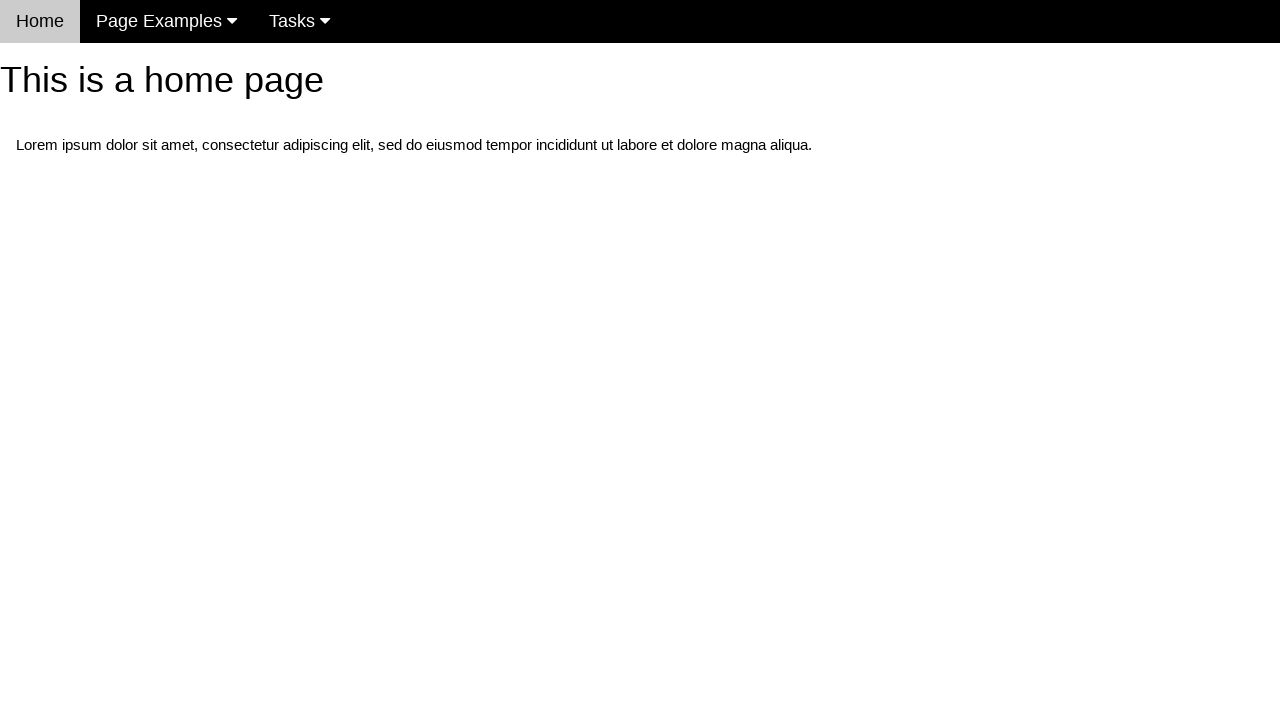

Waited for navigation bar to be present
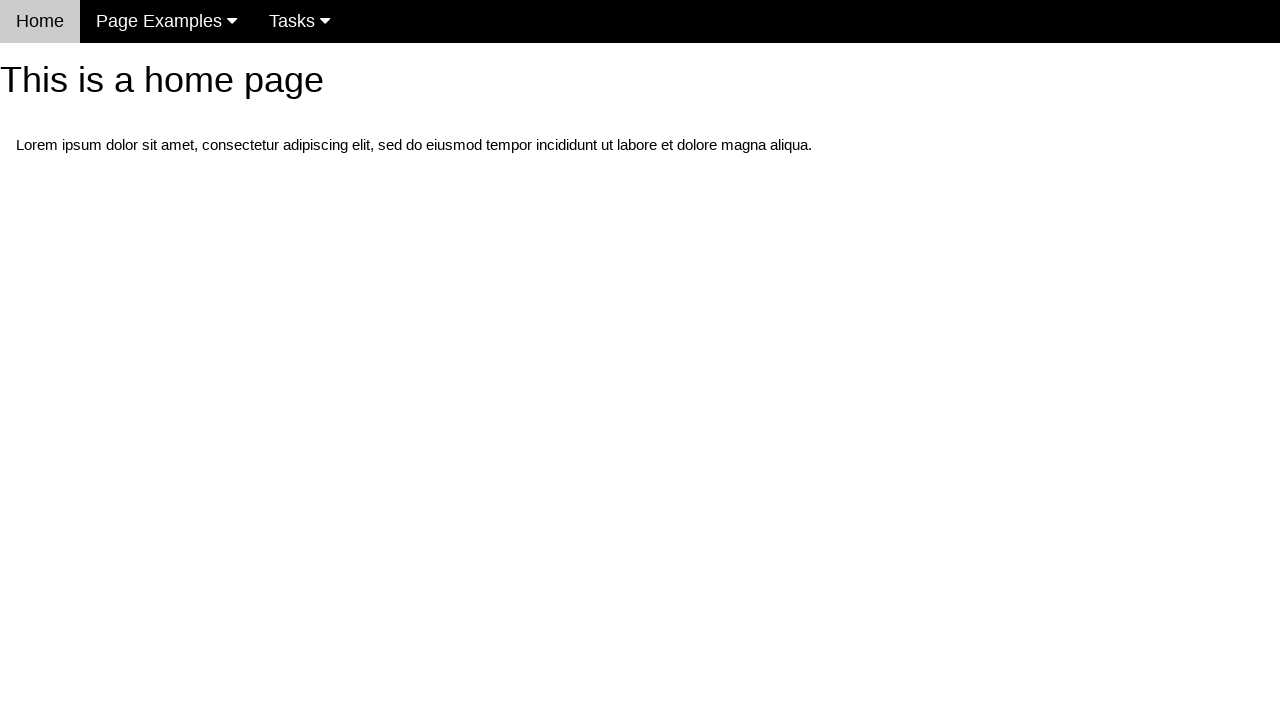

Verified navigation bar is visible
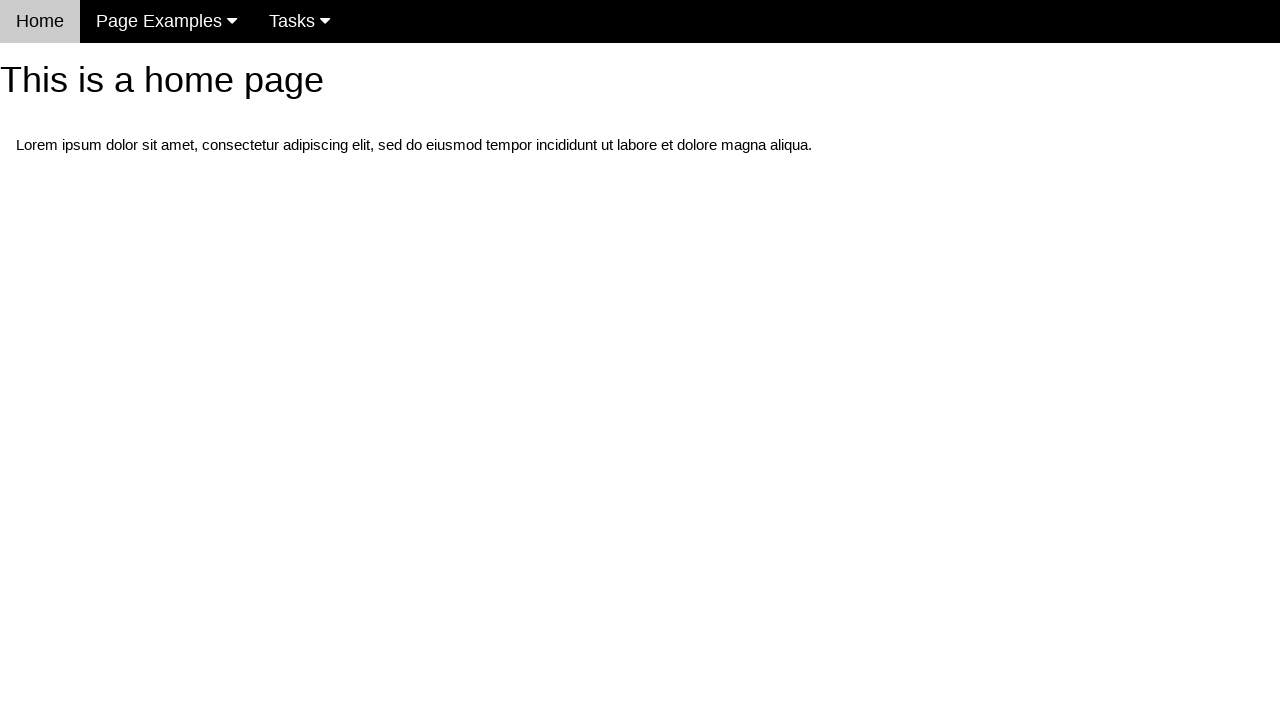

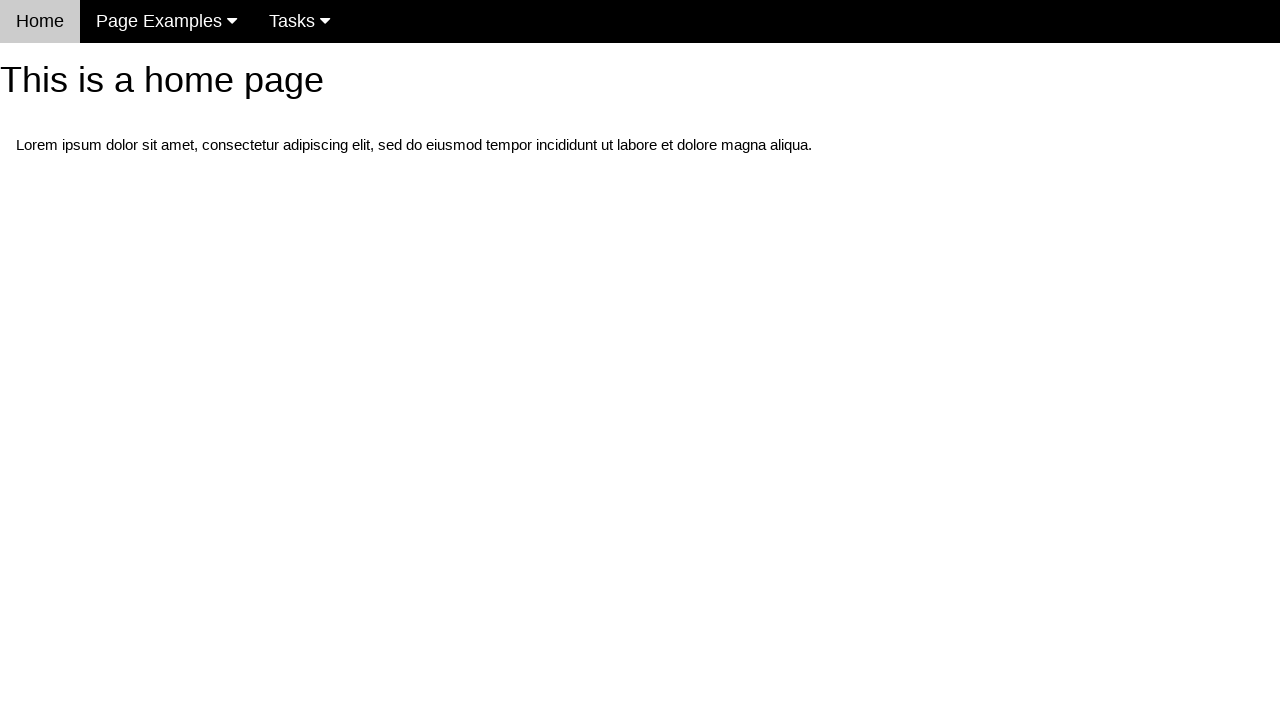